Tests checkbox interactions by verifying initial states, toggling checkboxes, then navigates to test key press functionality

Starting URL: http://the-internet.herokuapp.com/checkboxes

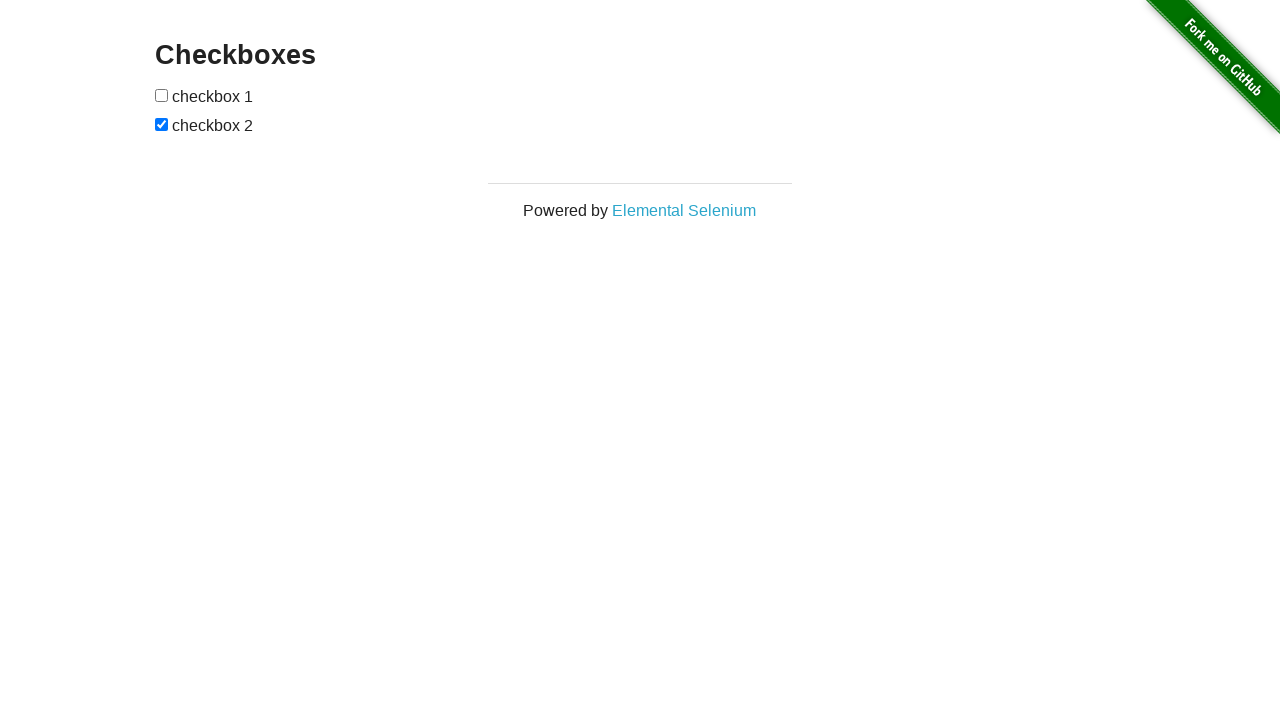

Located first checkbox element
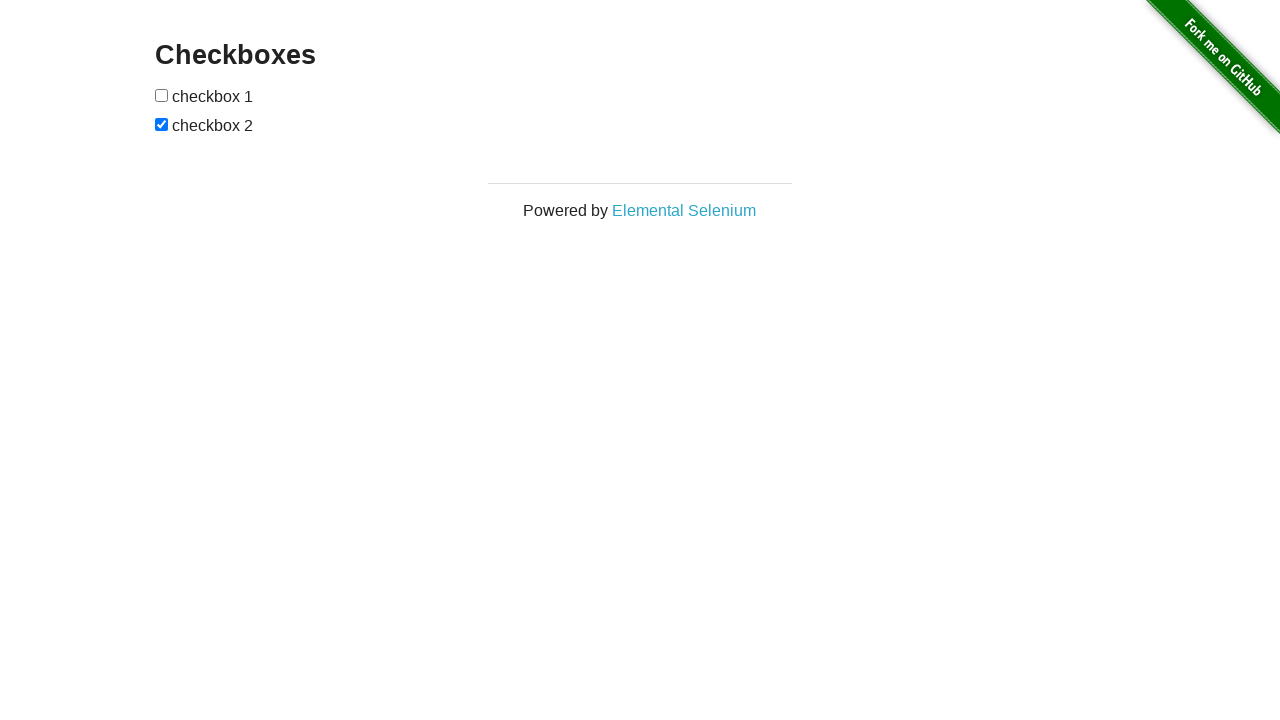

Located second checkbox element
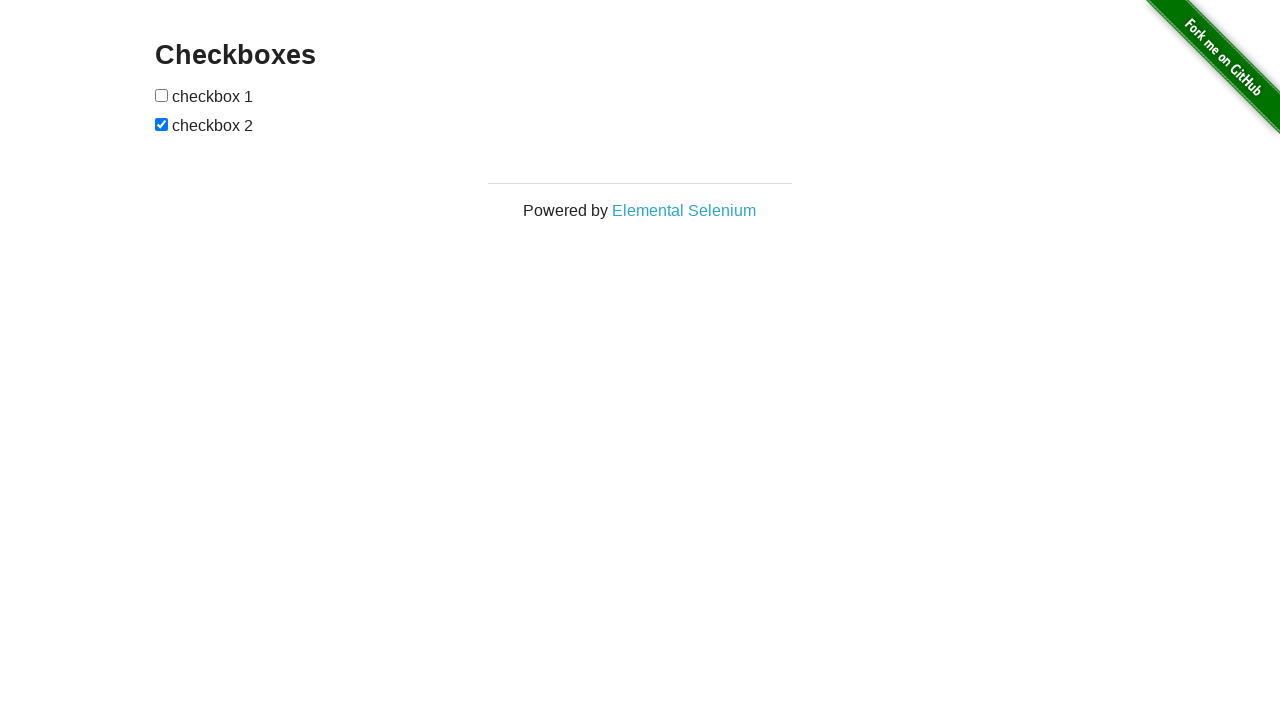

Verified that checkbox 2 is initially checked
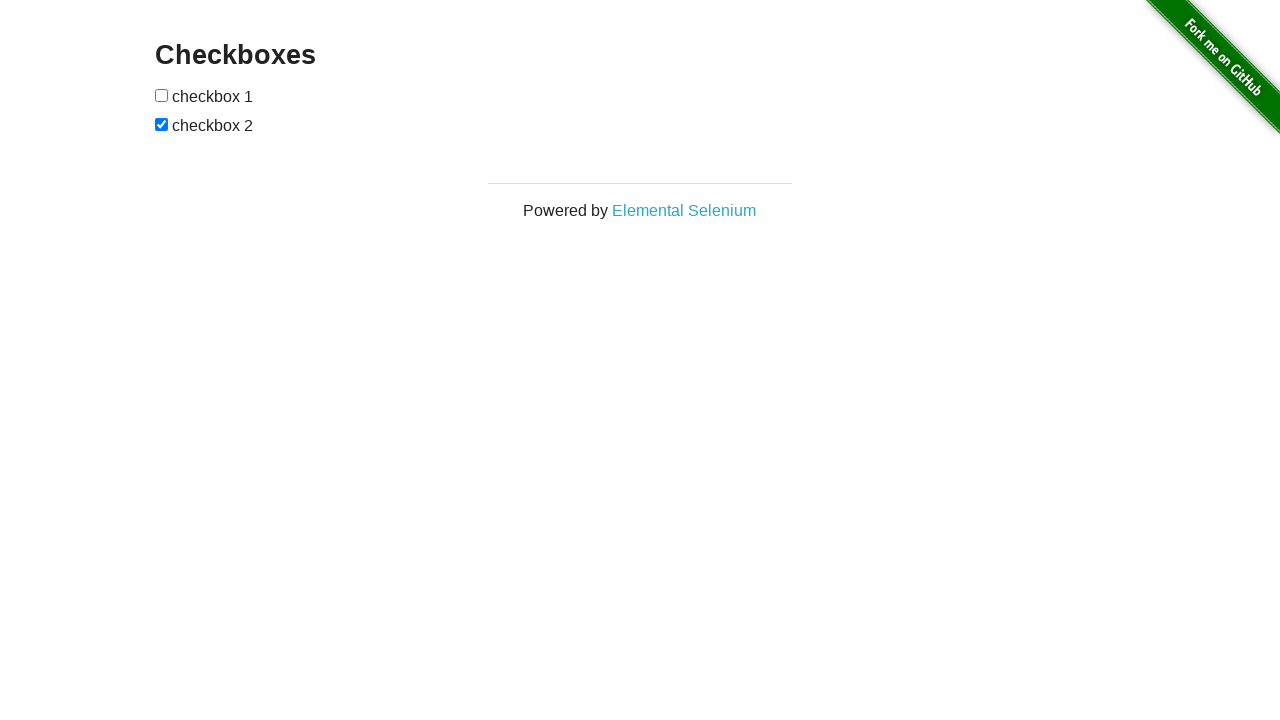

Verified that checkbox 1 is initially unchecked
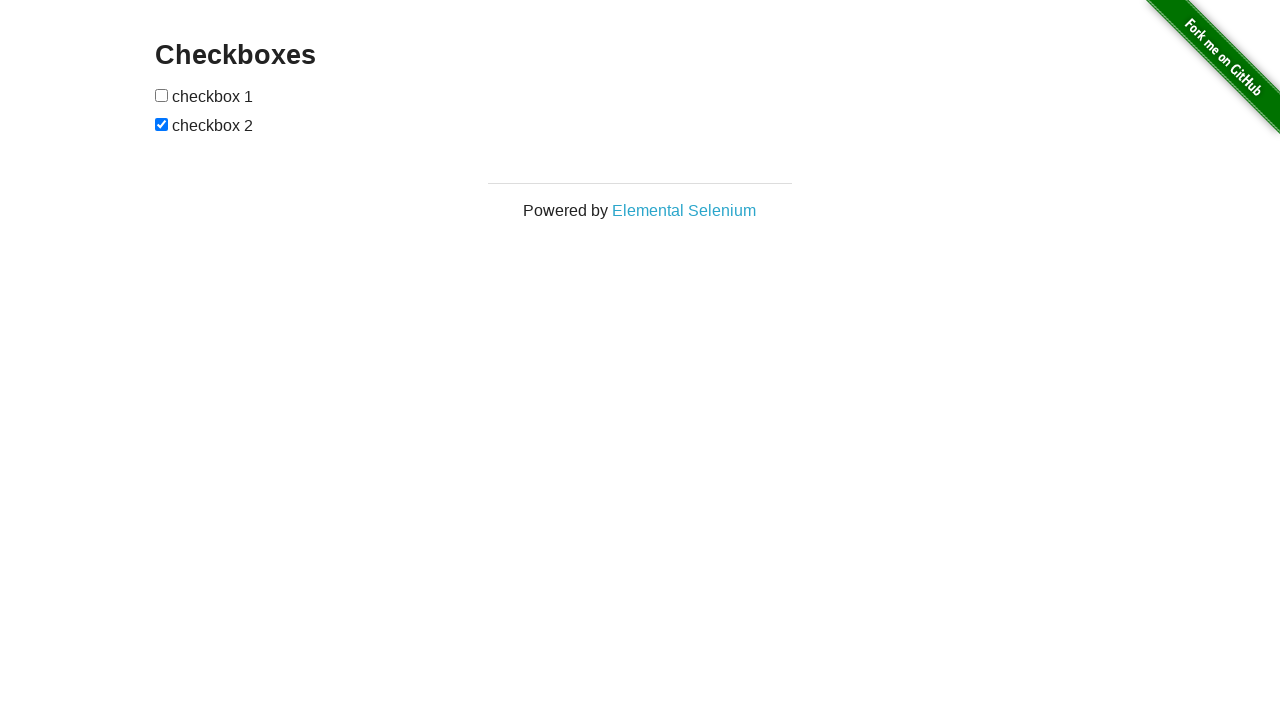

Toggled checkbox 1 to checked state at (162, 95) on xpath=//div[@class='example']/form/input[1]
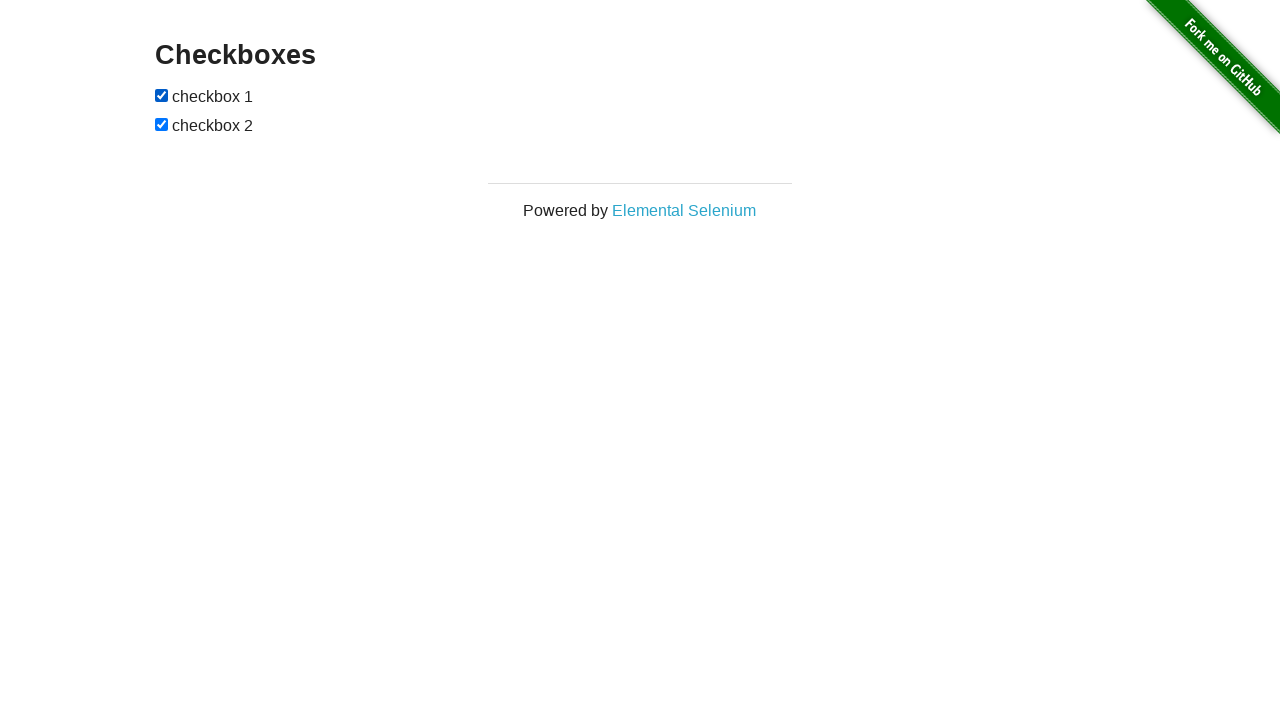

Toggled checkbox 2 to unchecked state at (162, 124) on xpath=//div[@class='example']/form/input[2]
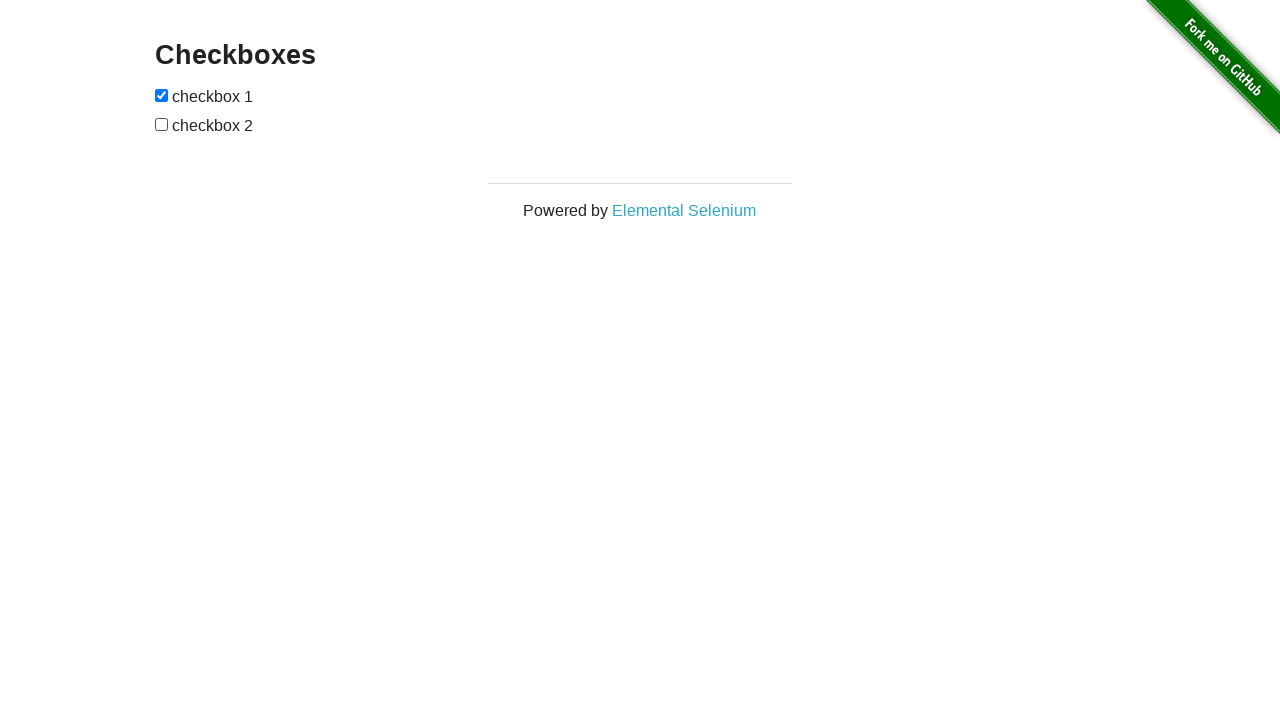

Navigated to key presses test page
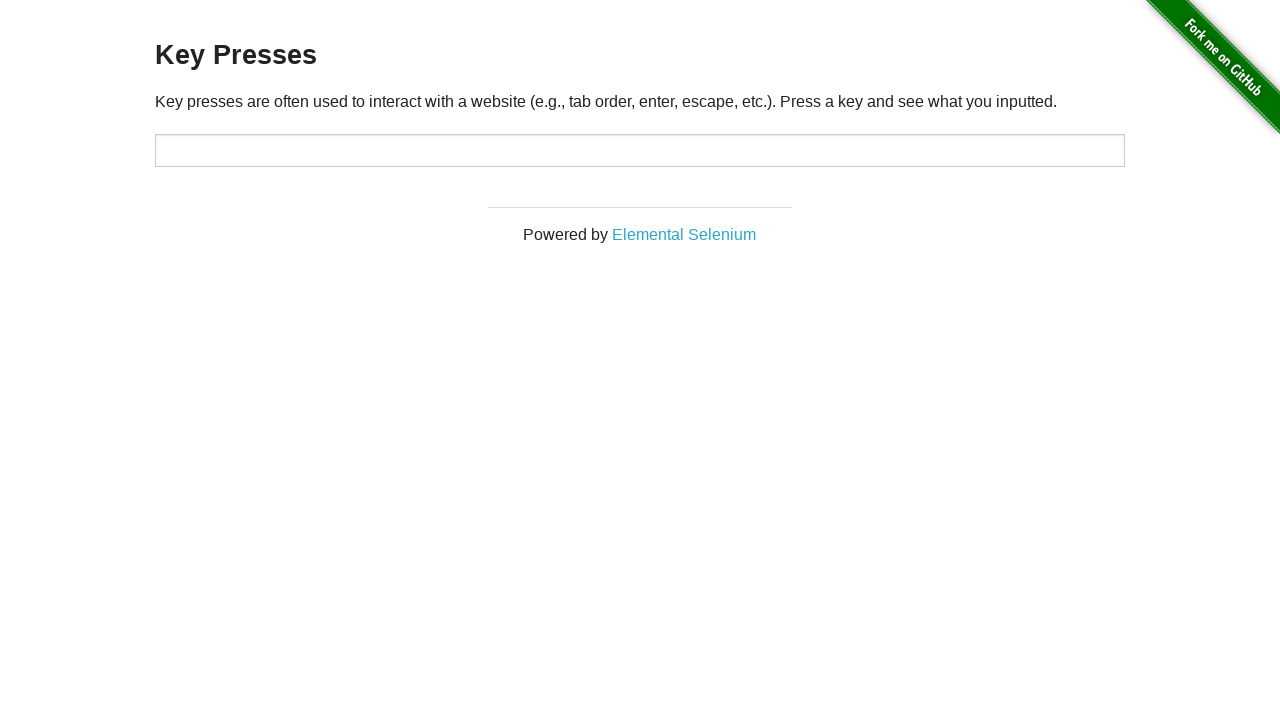

Pressed Control key in the result area on xpath=//p[@id='result']
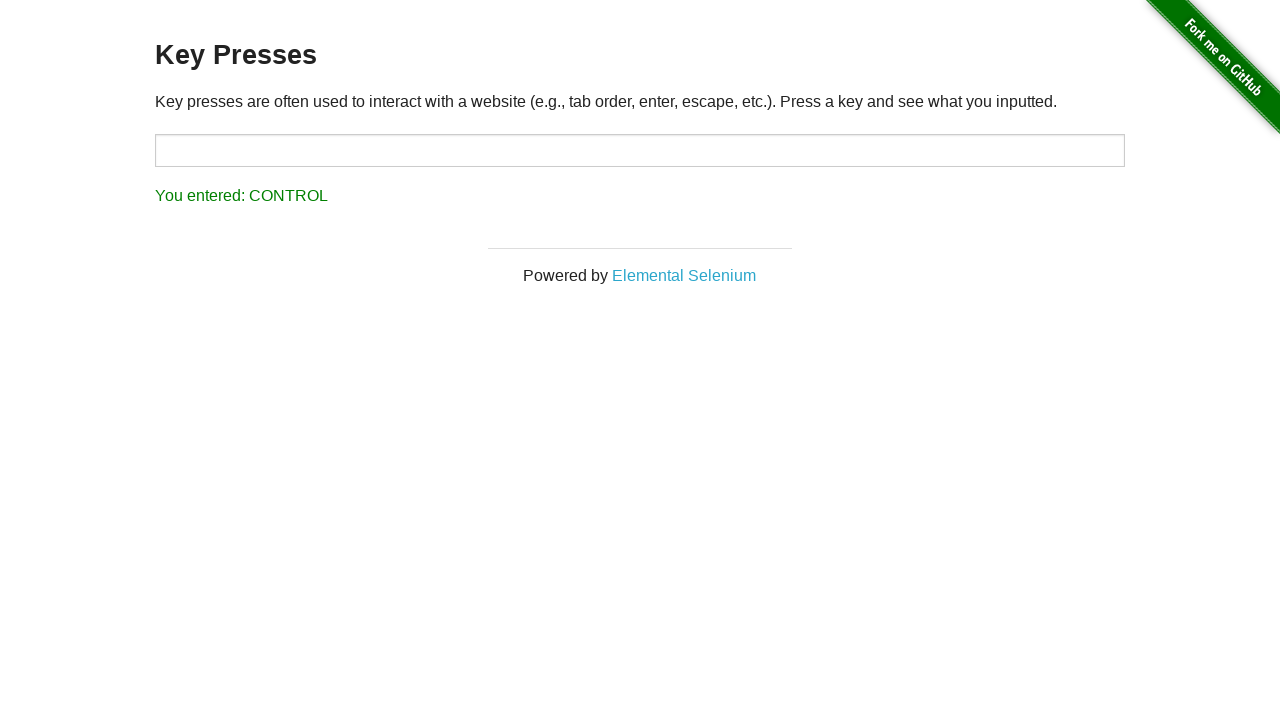

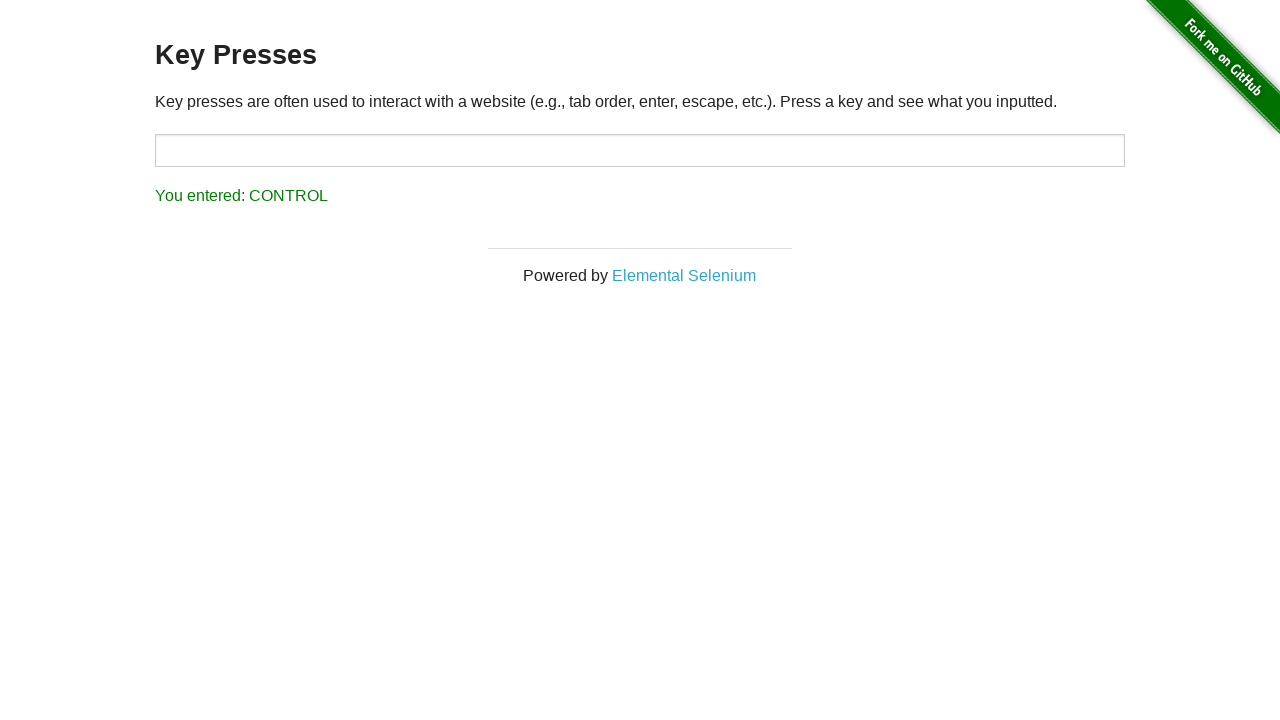